Demonstrates click-hold, move, and release mouse actions for drag operations

Starting URL: https://crossbrowsertesting.github.io/drag-and-drop

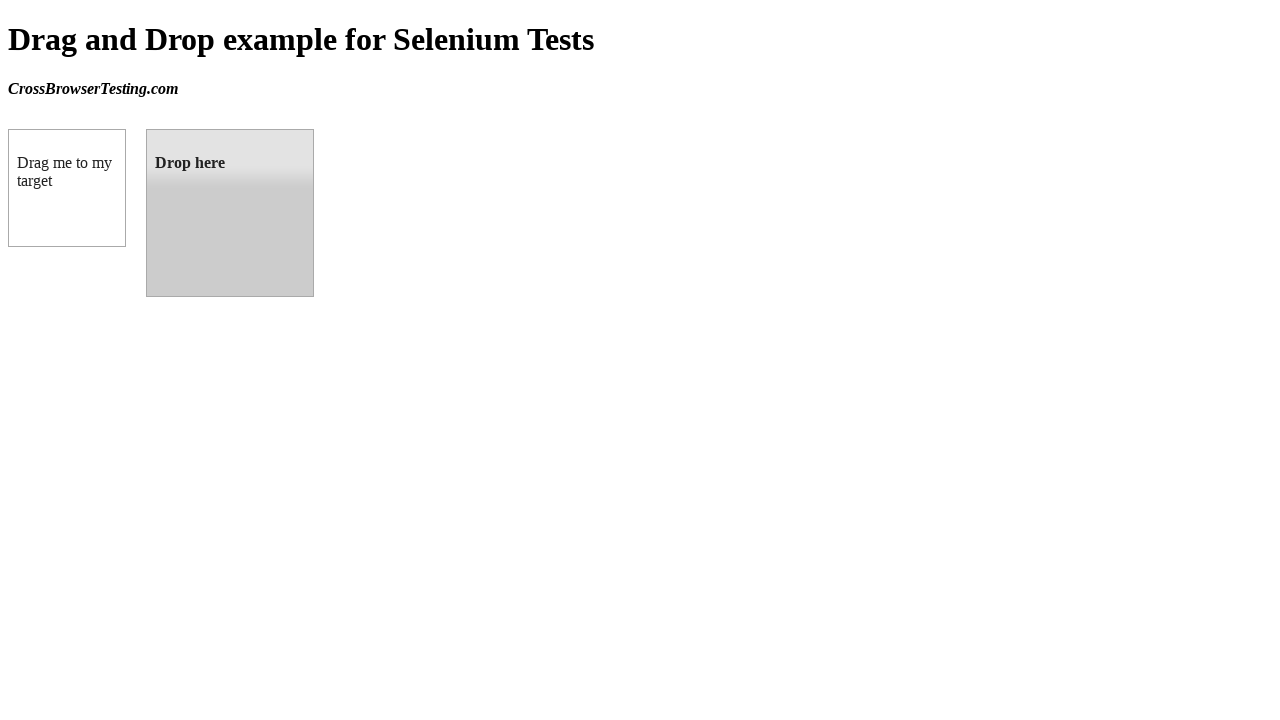

Located draggable source element
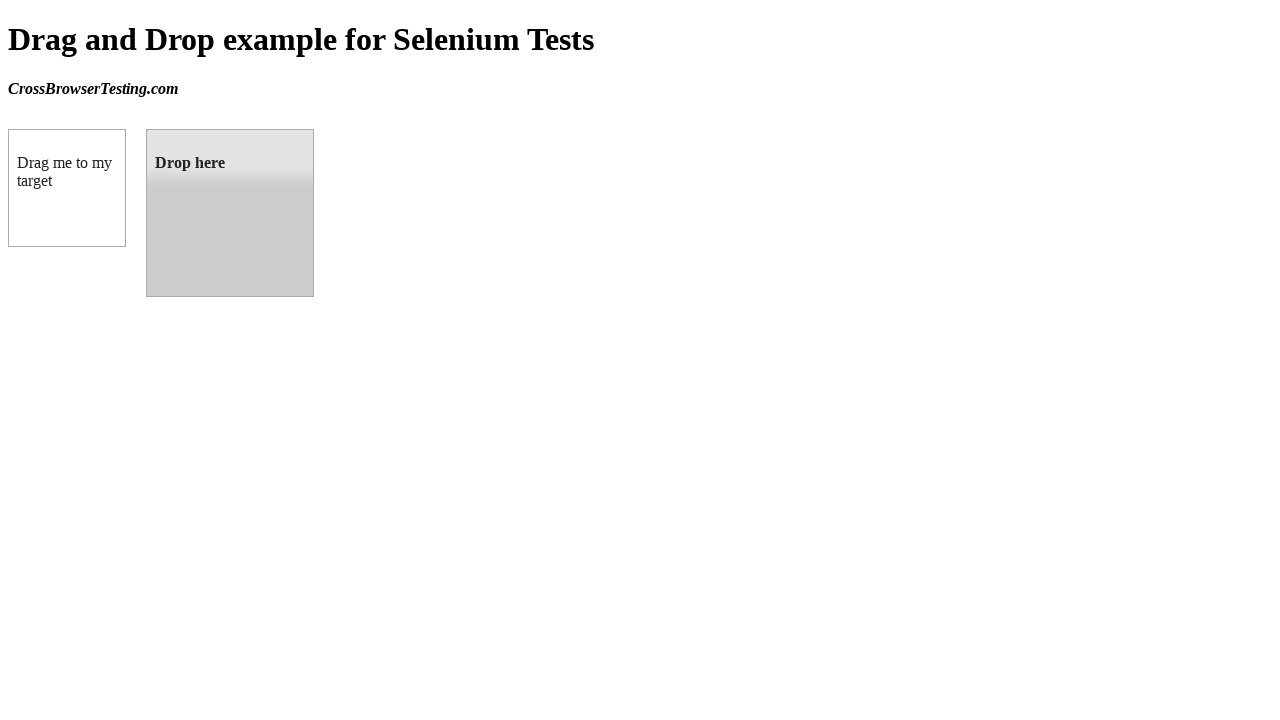

Located droppable target element
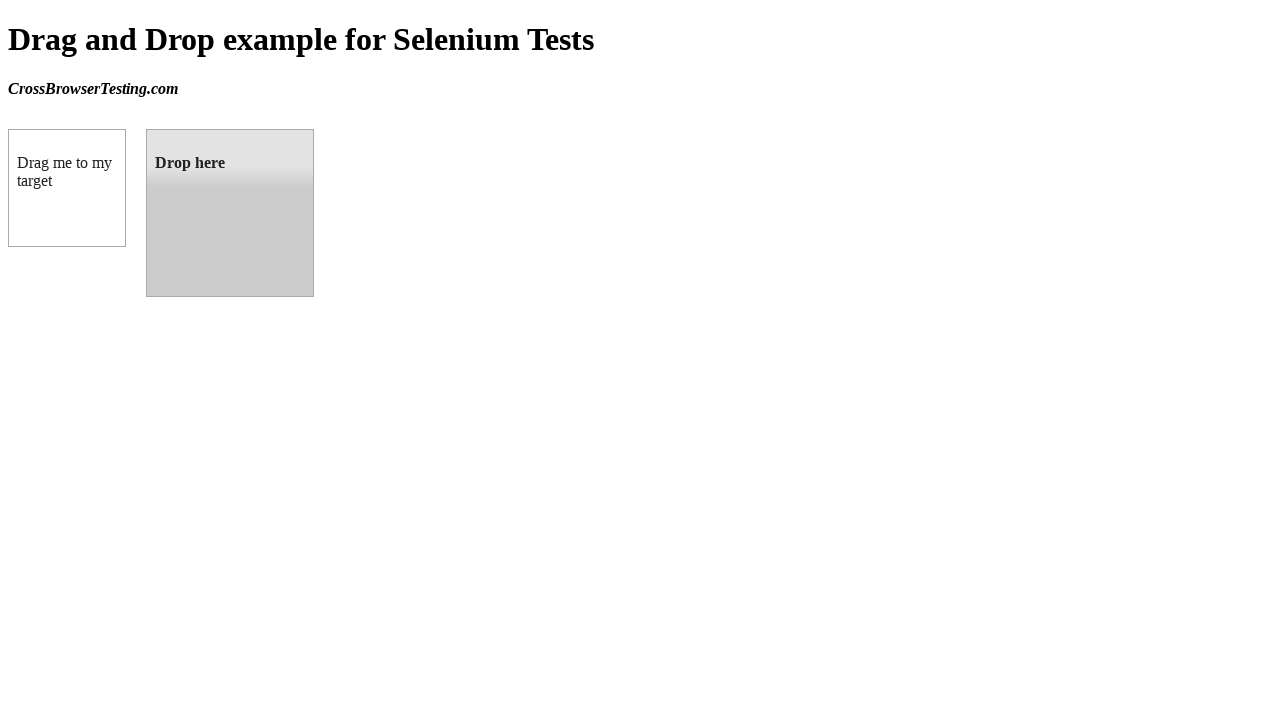

Retrieved bounding box of source element
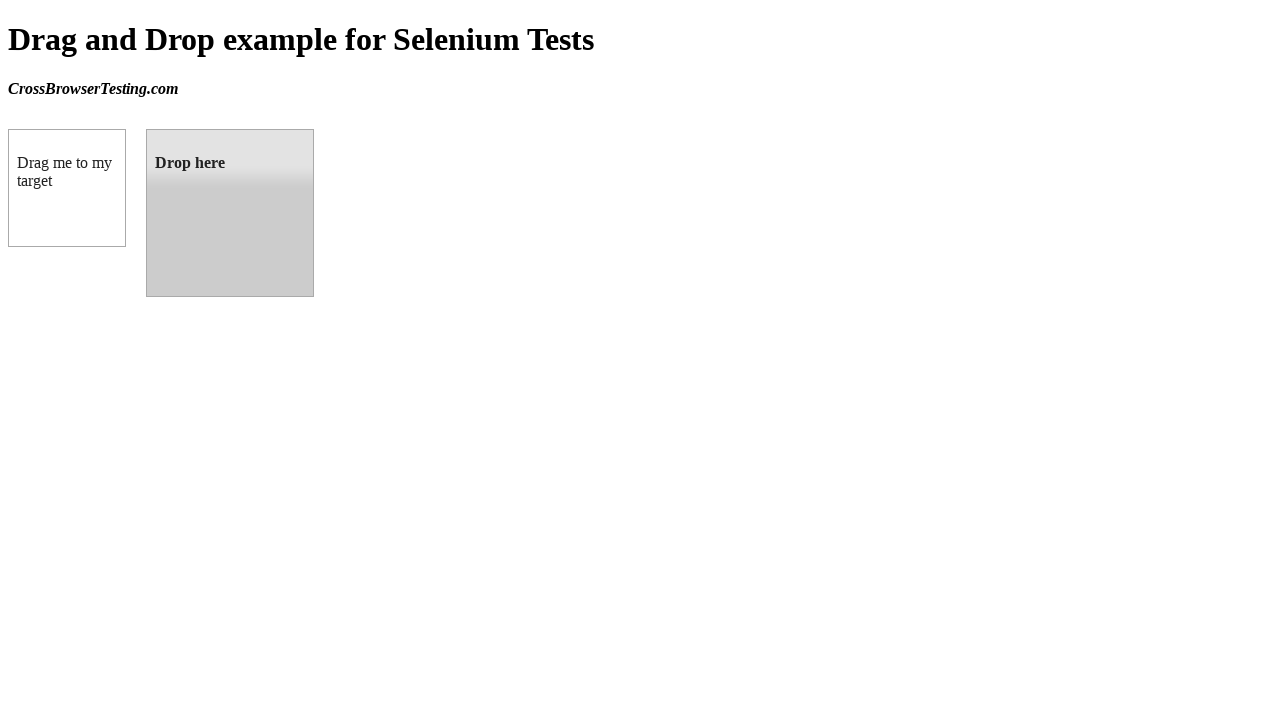

Retrieved bounding box of target element
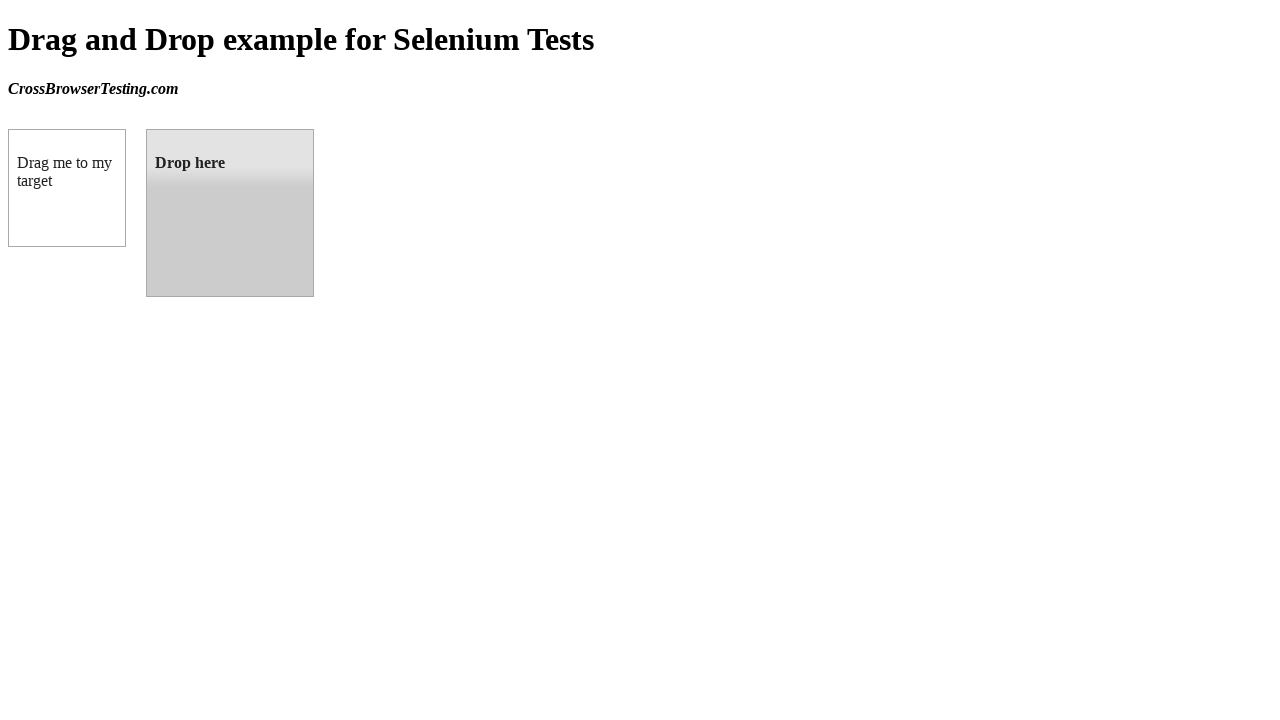

Moved mouse to center of source element at (67, 188)
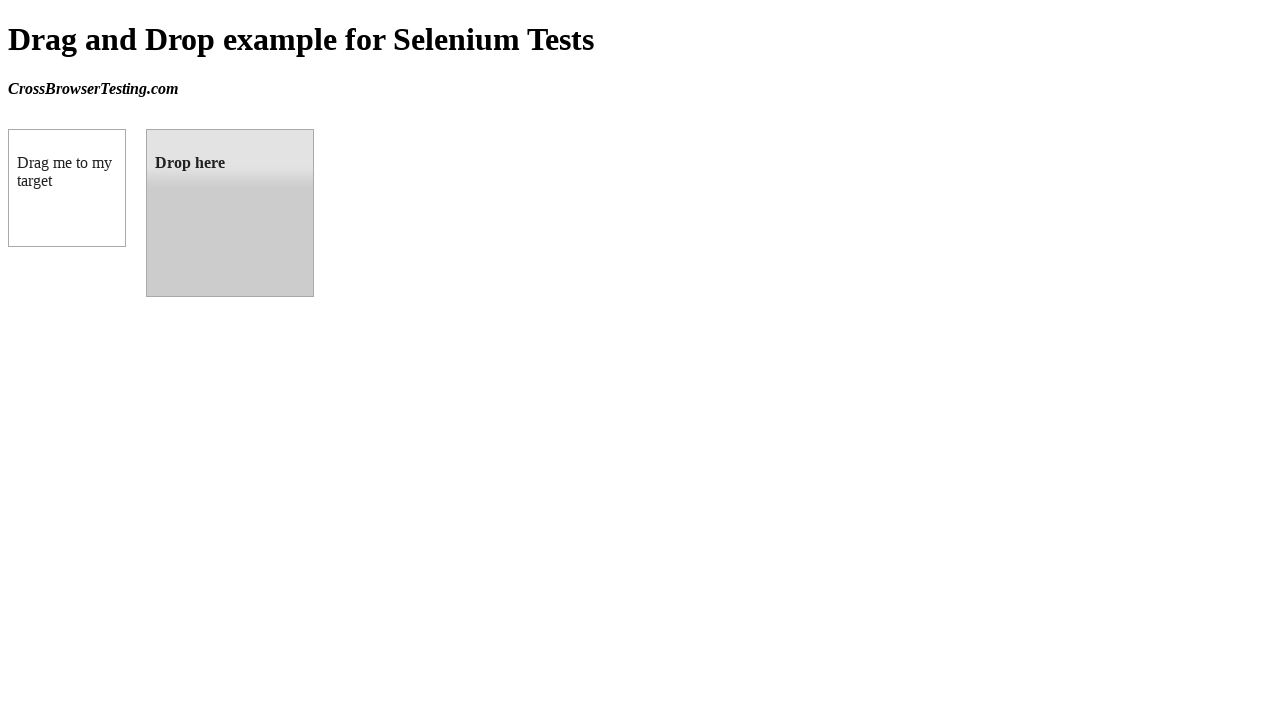

Pressed mouse button down on source element (click and hold) at (67, 188)
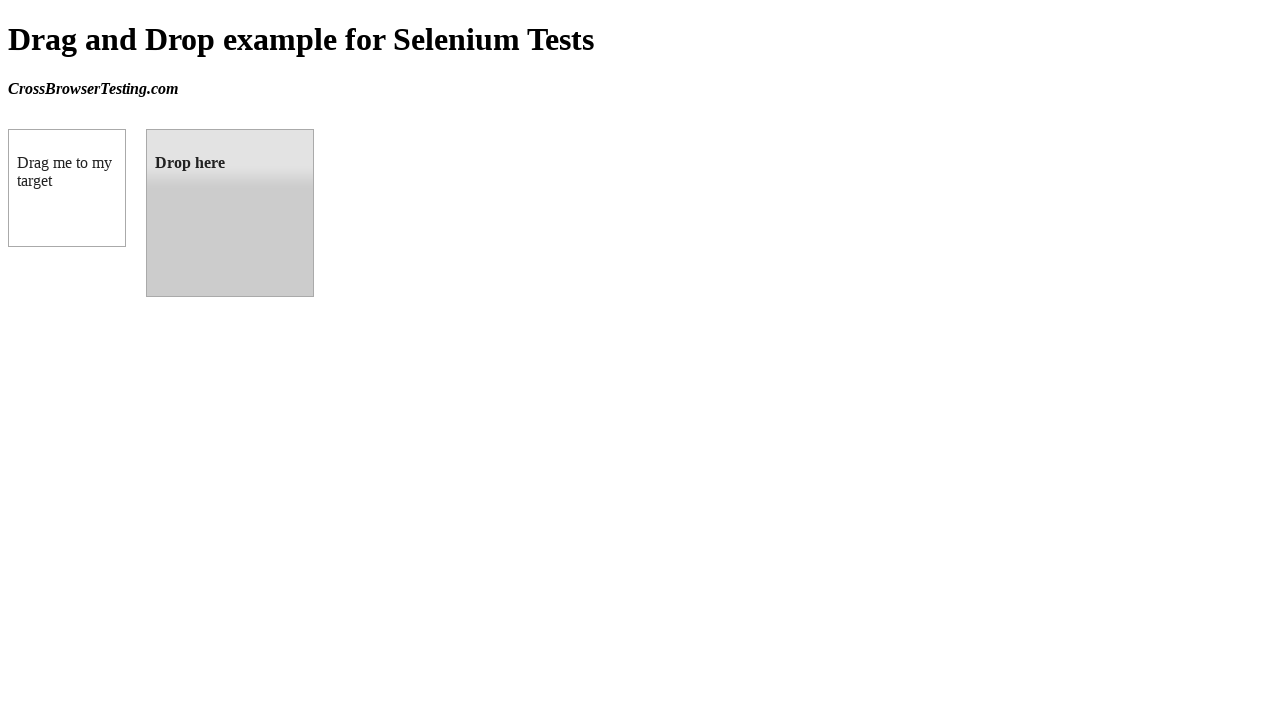

Dragged mouse to center of target element at (230, 213)
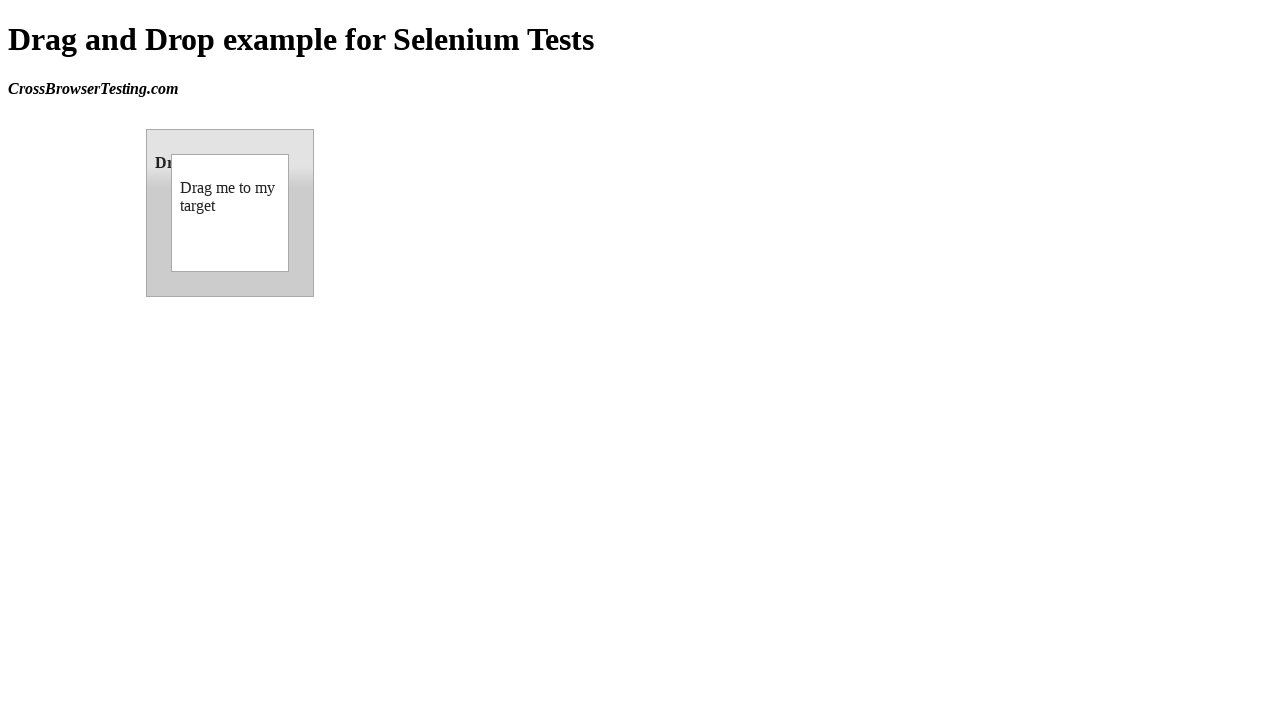

Released mouse button to complete drag and drop at (230, 213)
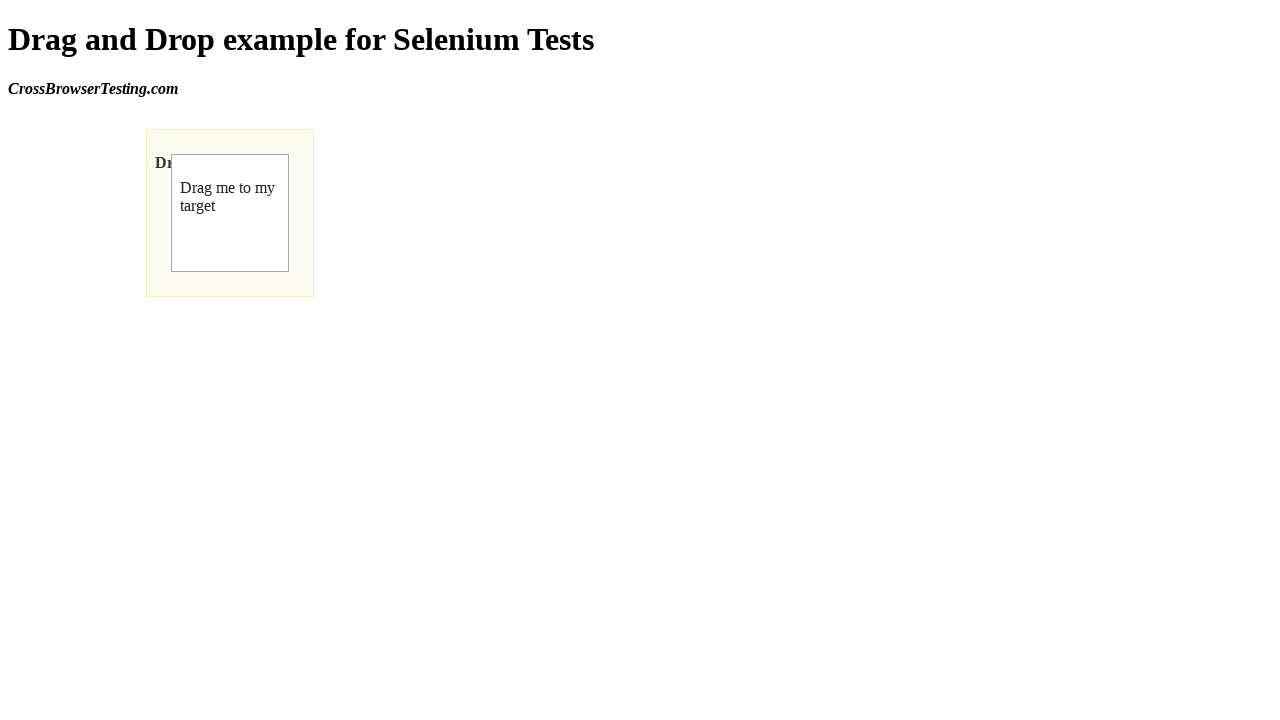

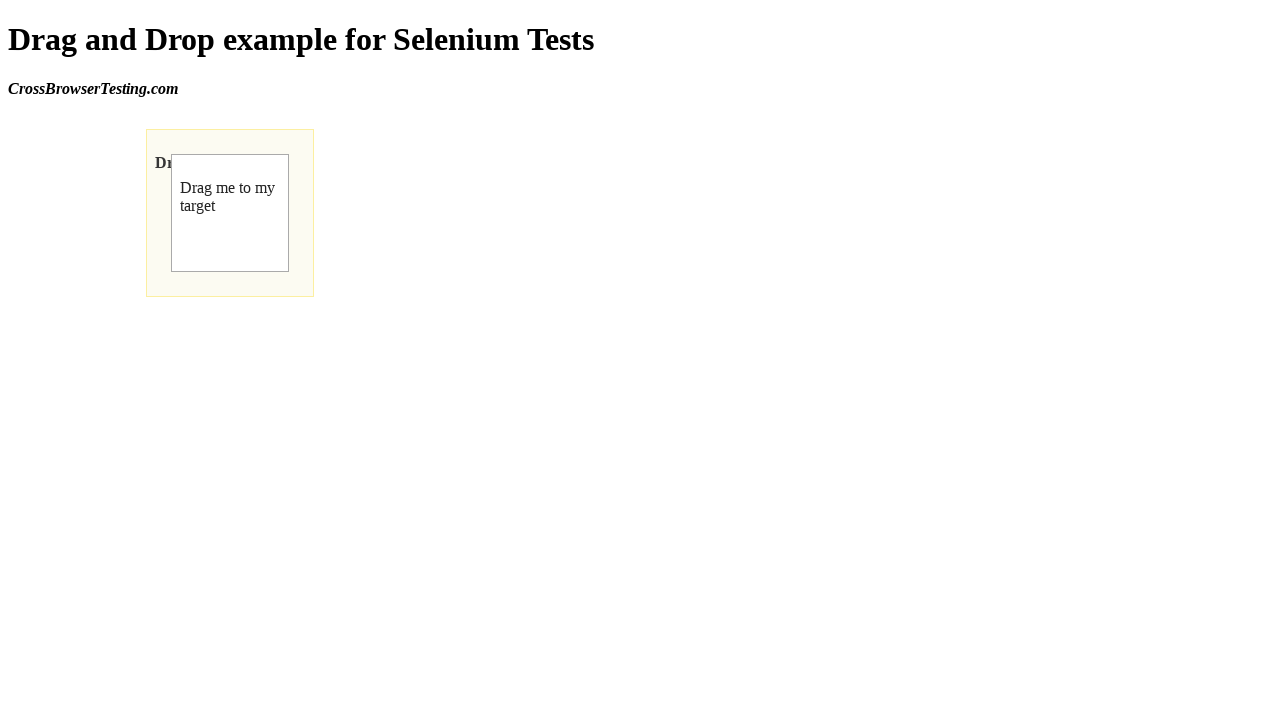